Navigates to a Selenium demo form page and takes screenshots of the full page and a specific form element

Starting URL: https://www.selenium.dev/selenium/web/web-form.html

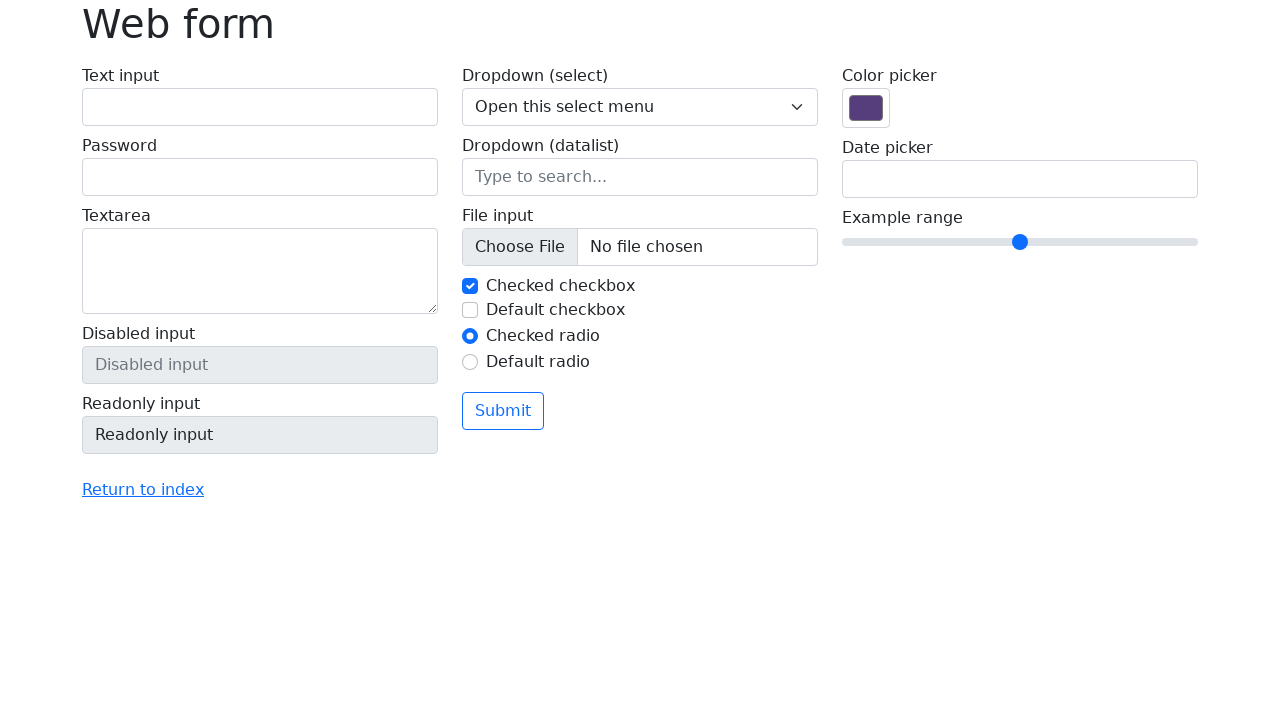

Waited for form element with name 'my-disabled' to load
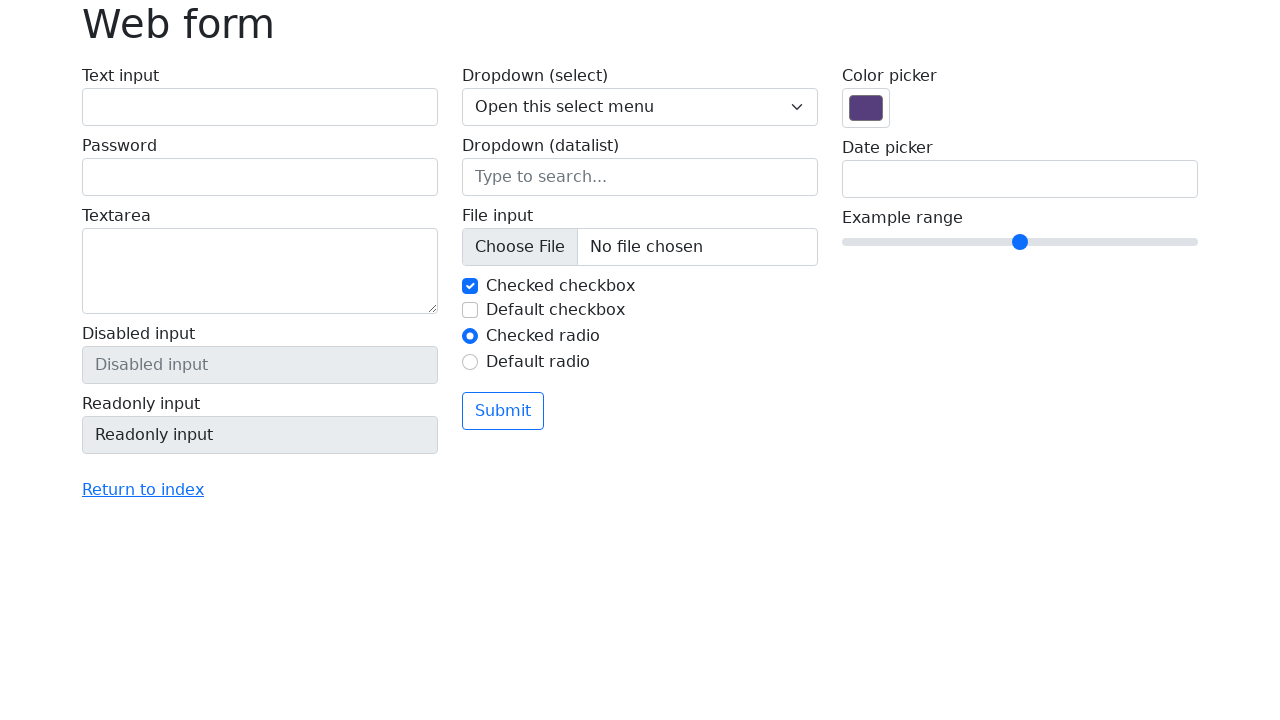

Captured full page screenshot
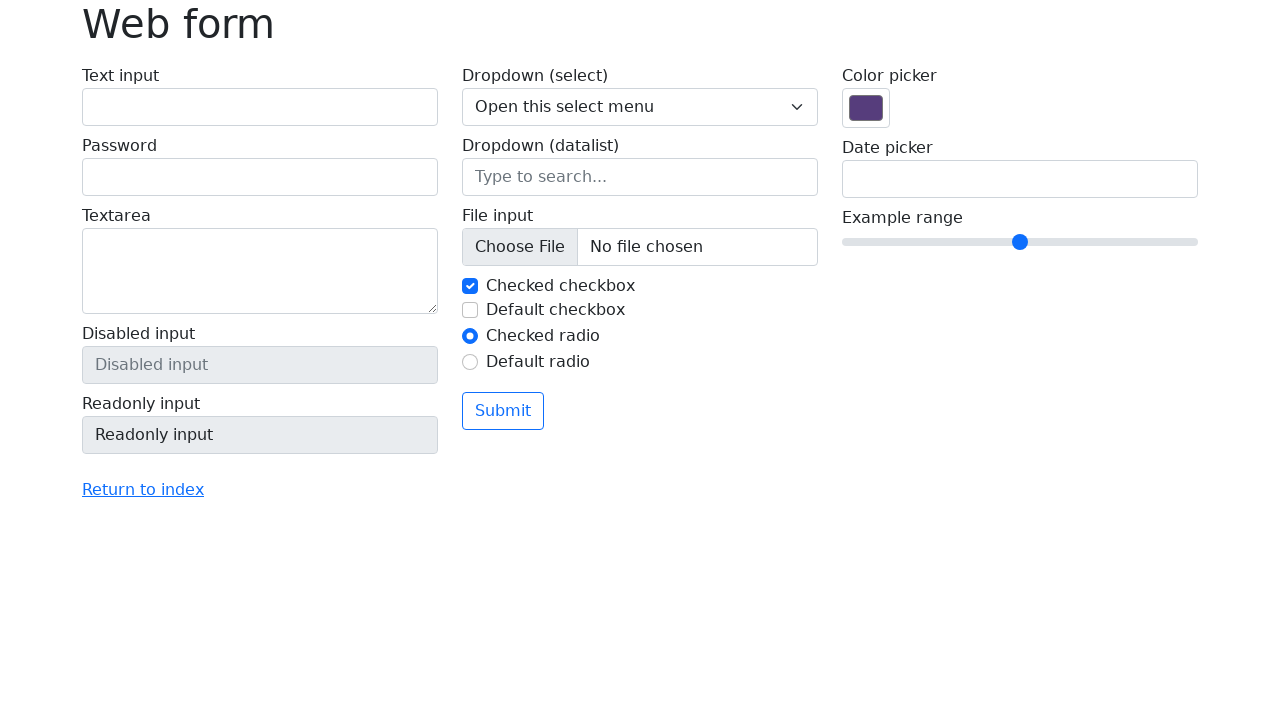

Captured full page screenshot with timestamp
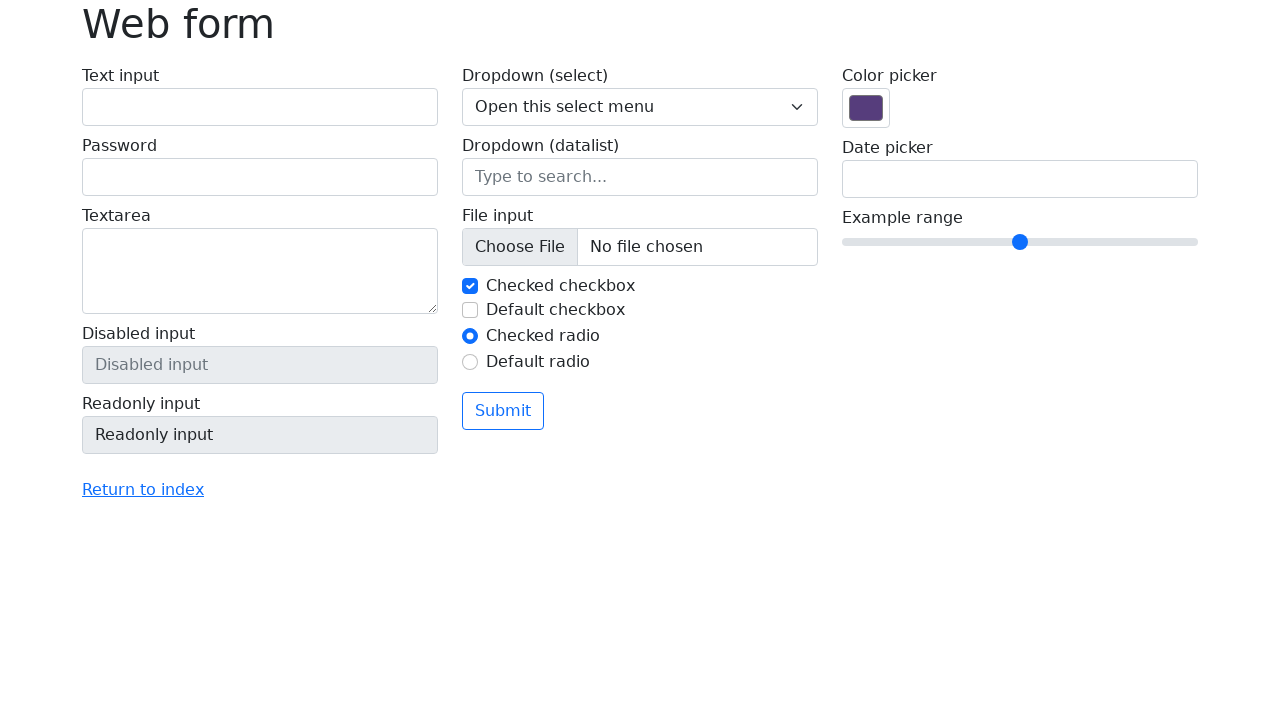

Located form element with name 'my-disabled'
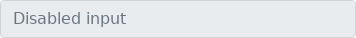

Captured screenshot of specific form element
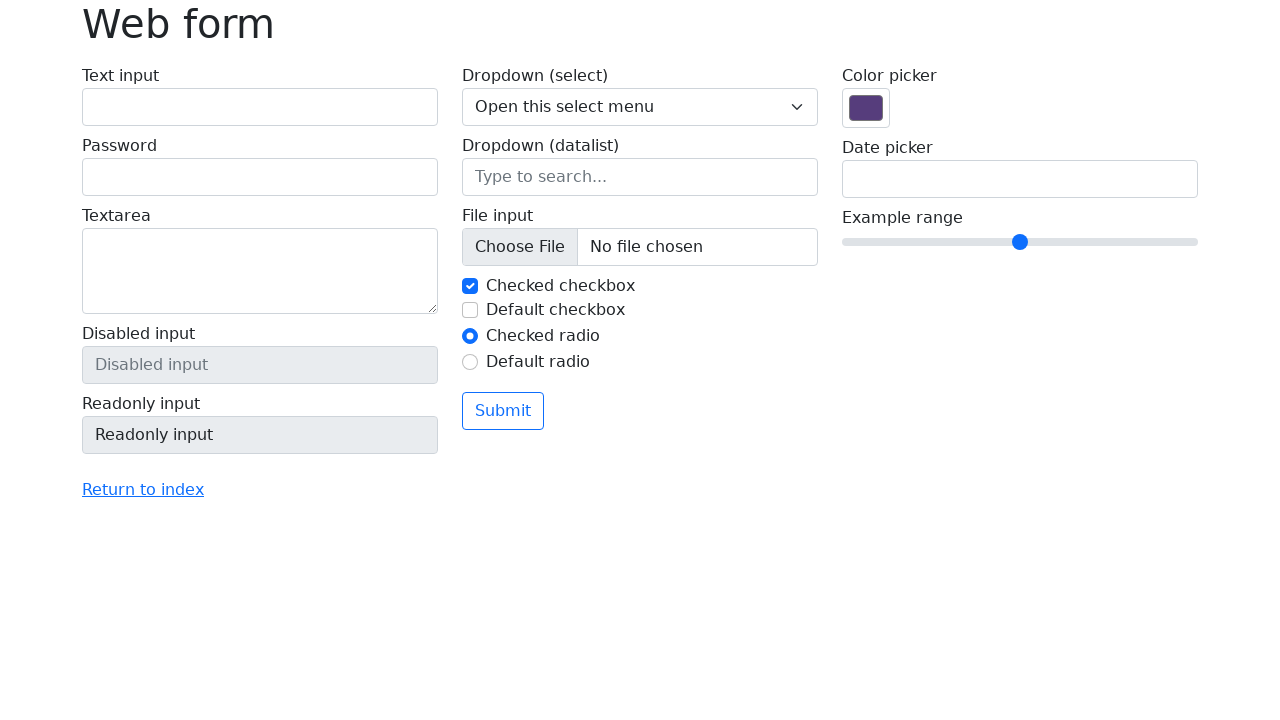

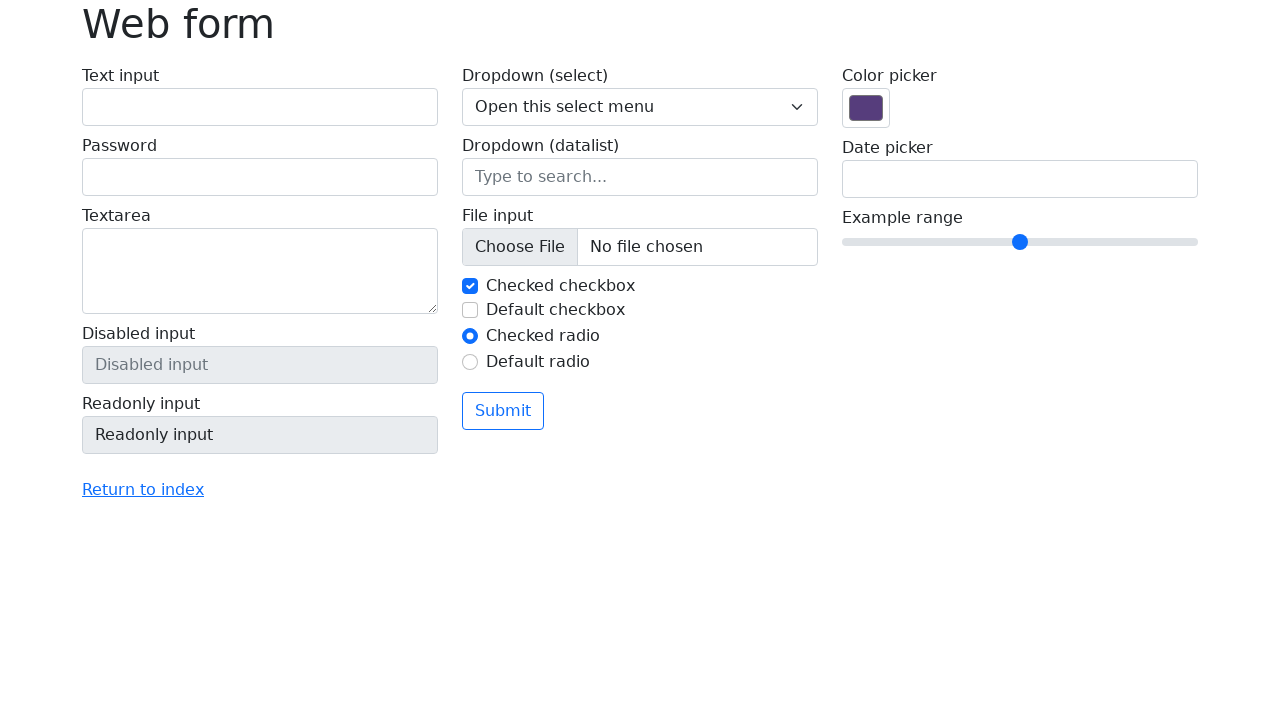